Tests that clicking the Email column header sorts the email addresses in ascending alphabetical order

Starting URL: http://the-internet.herokuapp.com/tables

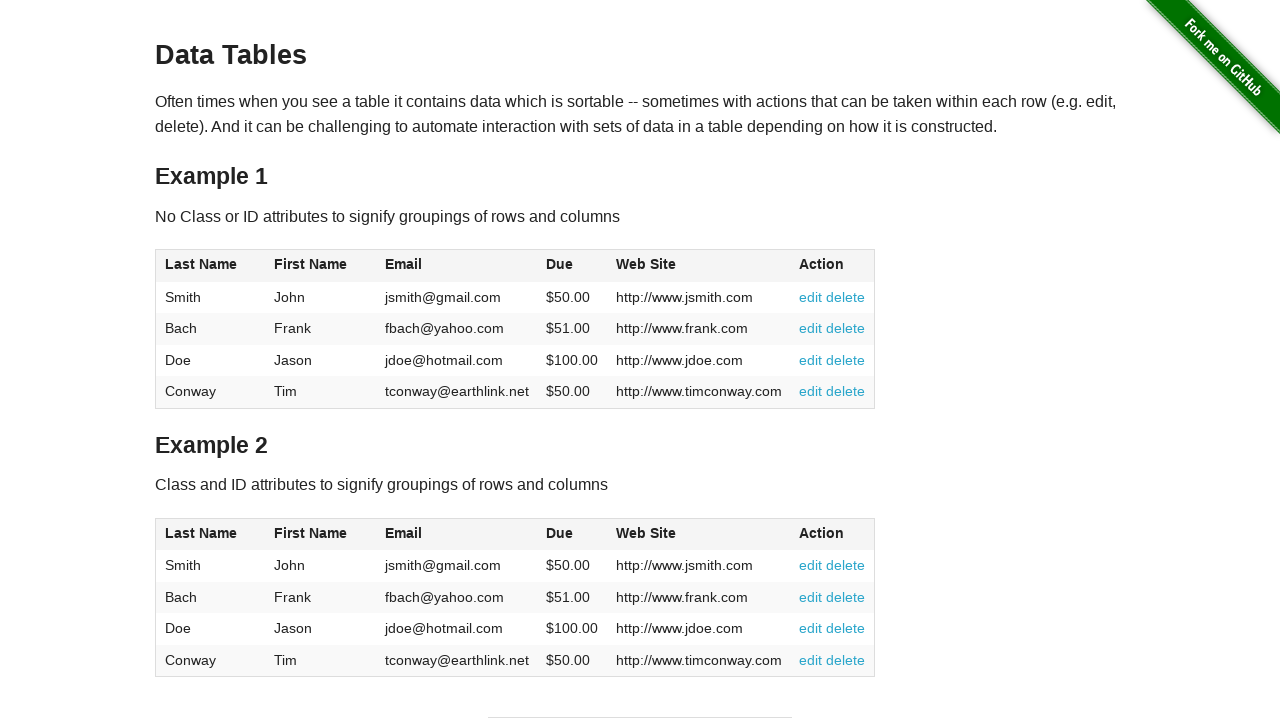

Clicked Email column header to sort ascending at (457, 266) on #table1 thead tr th:nth-of-type(3)
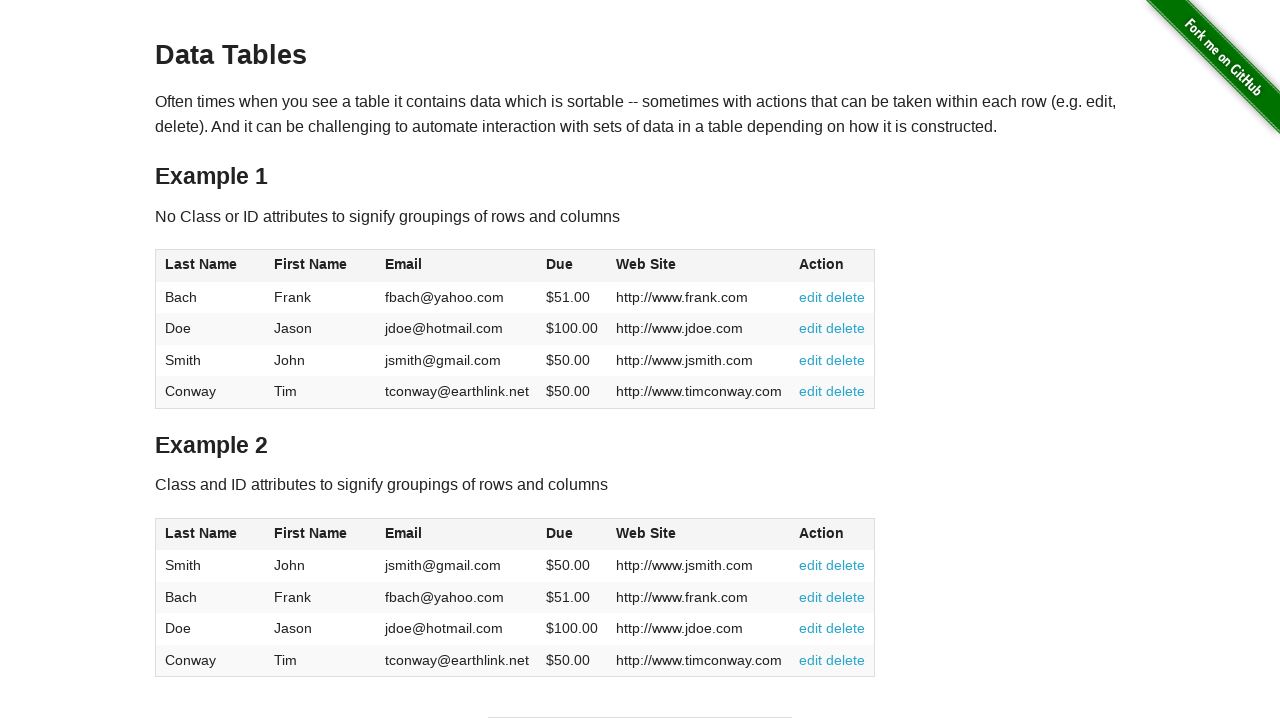

Waited for email column data to load
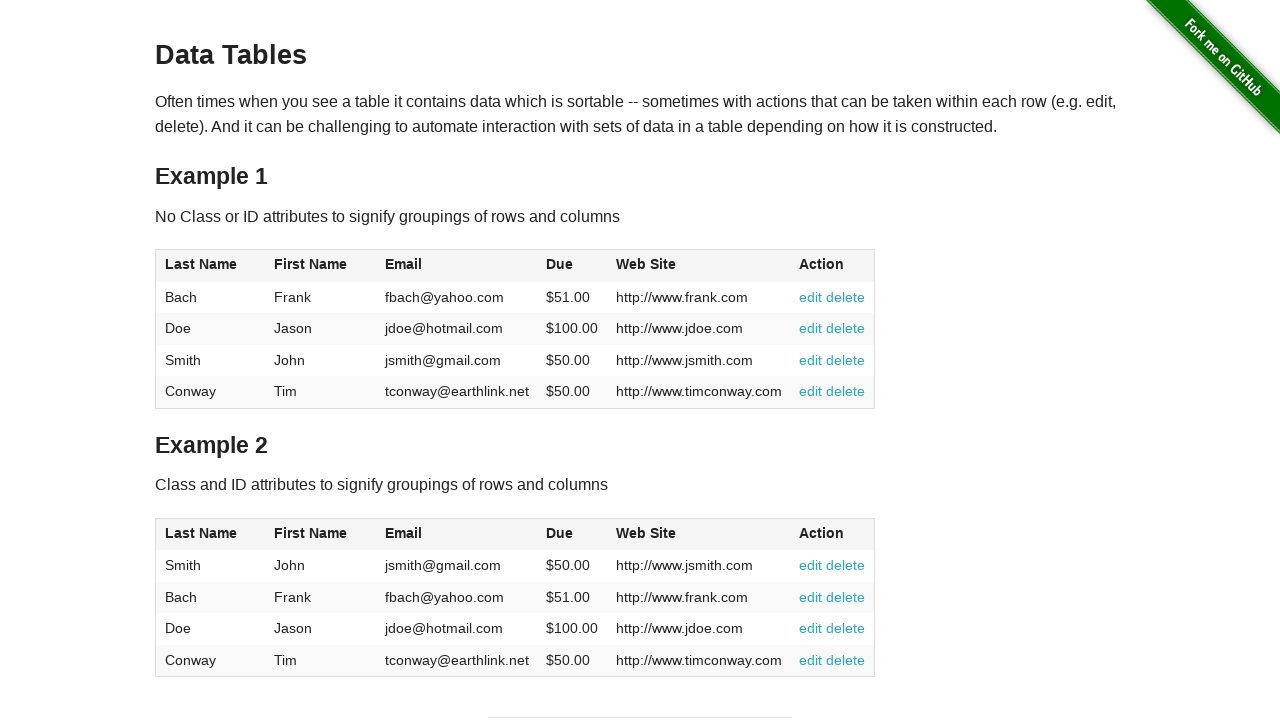

Retrieved all email addresses from the Email column
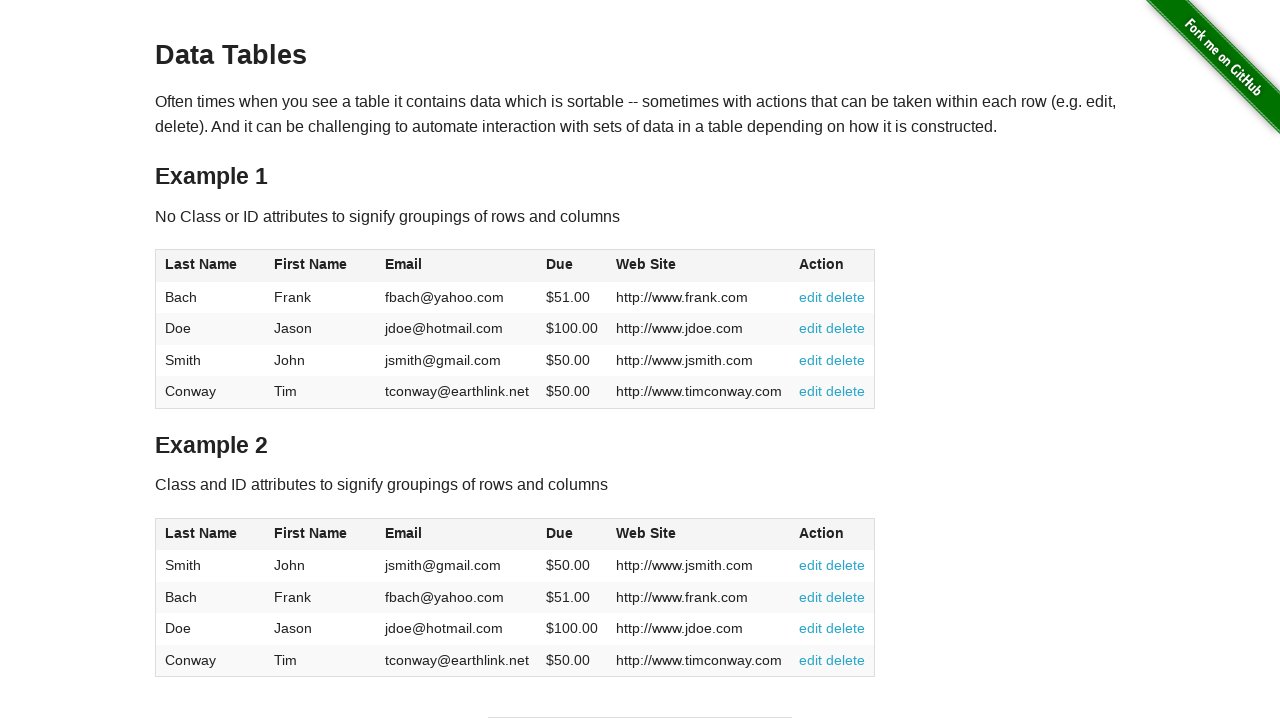

Verified email addresses are sorted in ascending alphabetical order
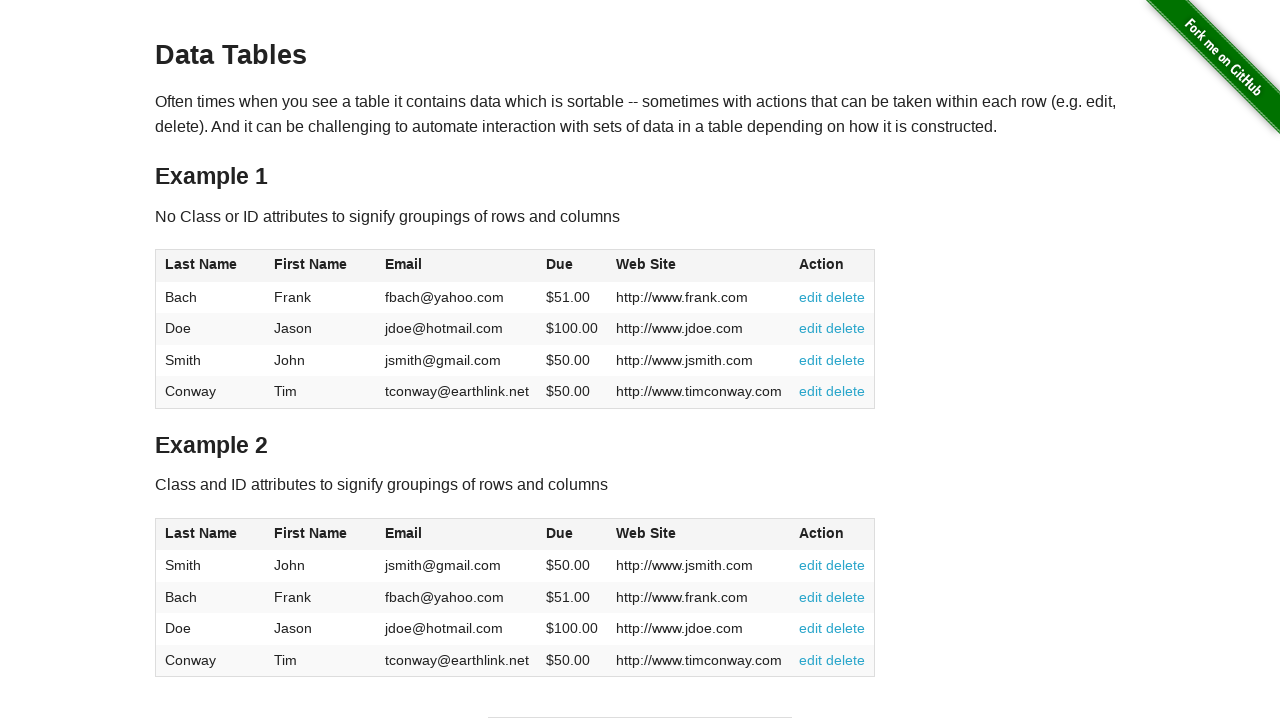

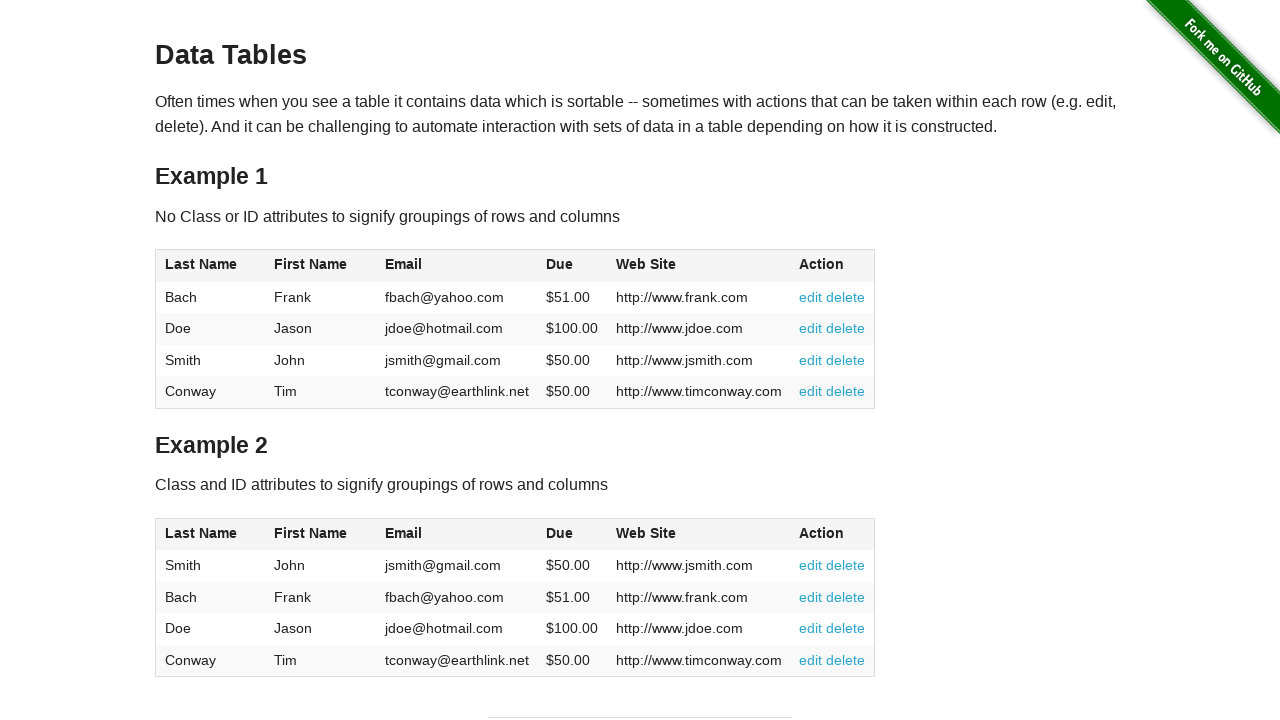